Navigates to the latest news page on qalampir.uz, clicks the "load more" button to load additional news cards, then verifies that news articles are displayed and navigates to the first article to verify article details are visible.

Starting URL: https://www.qalampir.uz/latest

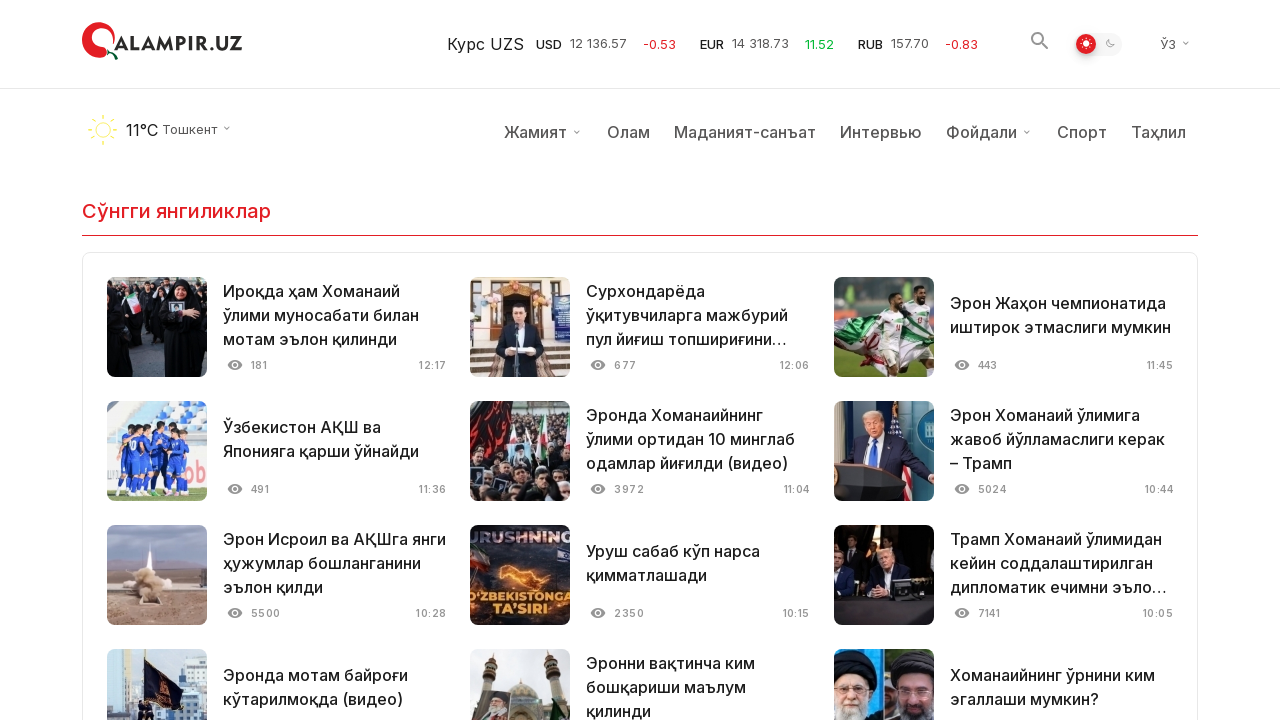

Waited for news cards to load on latest news page
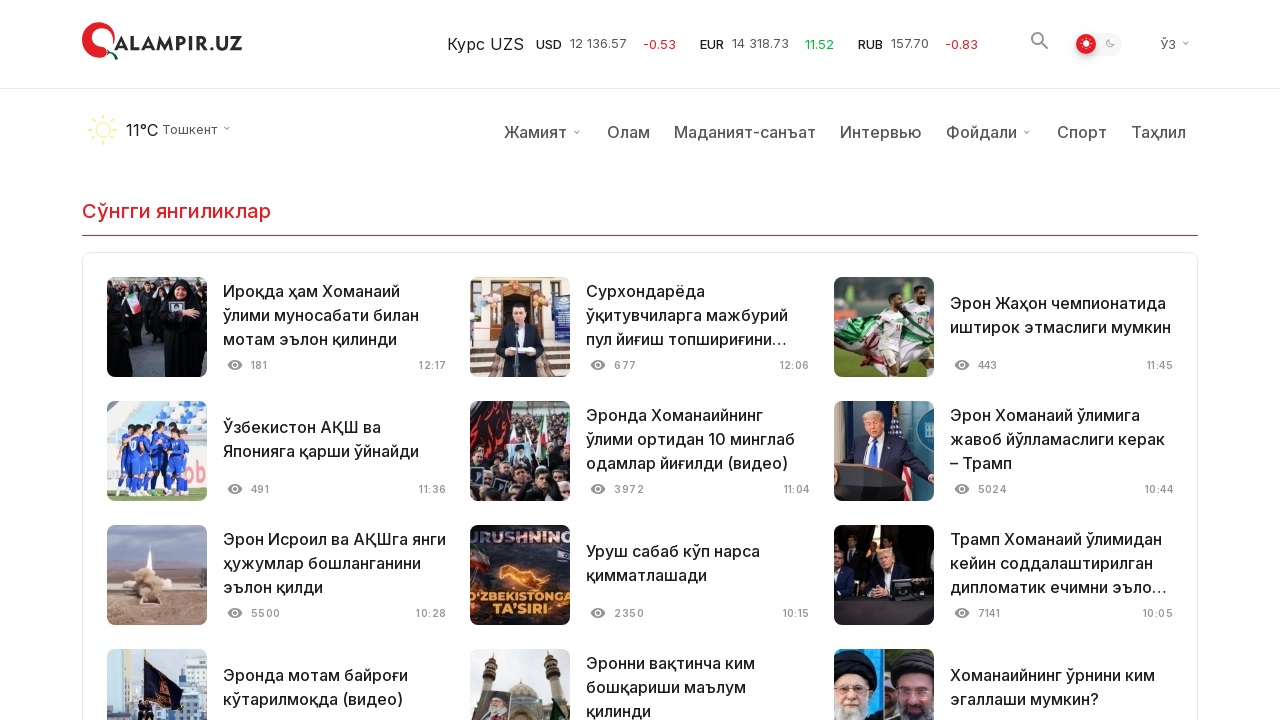

Located the 'load more' button
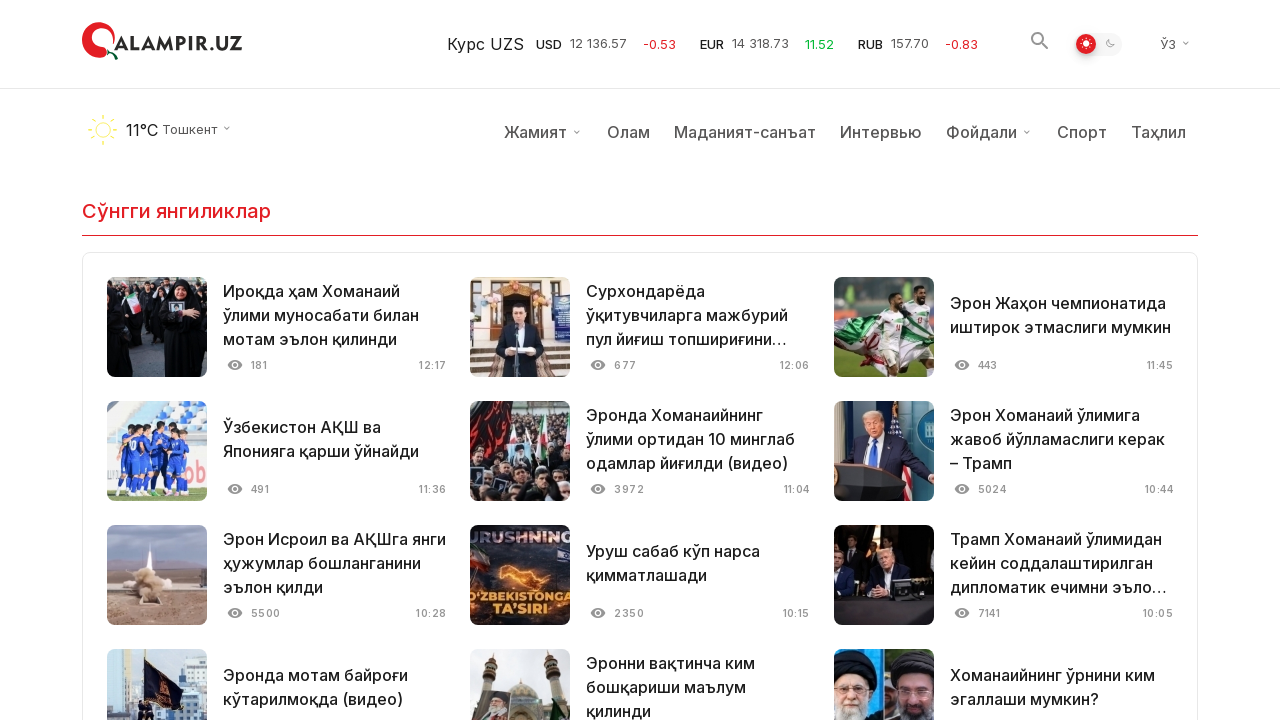

Scrolled 'load more' button into view
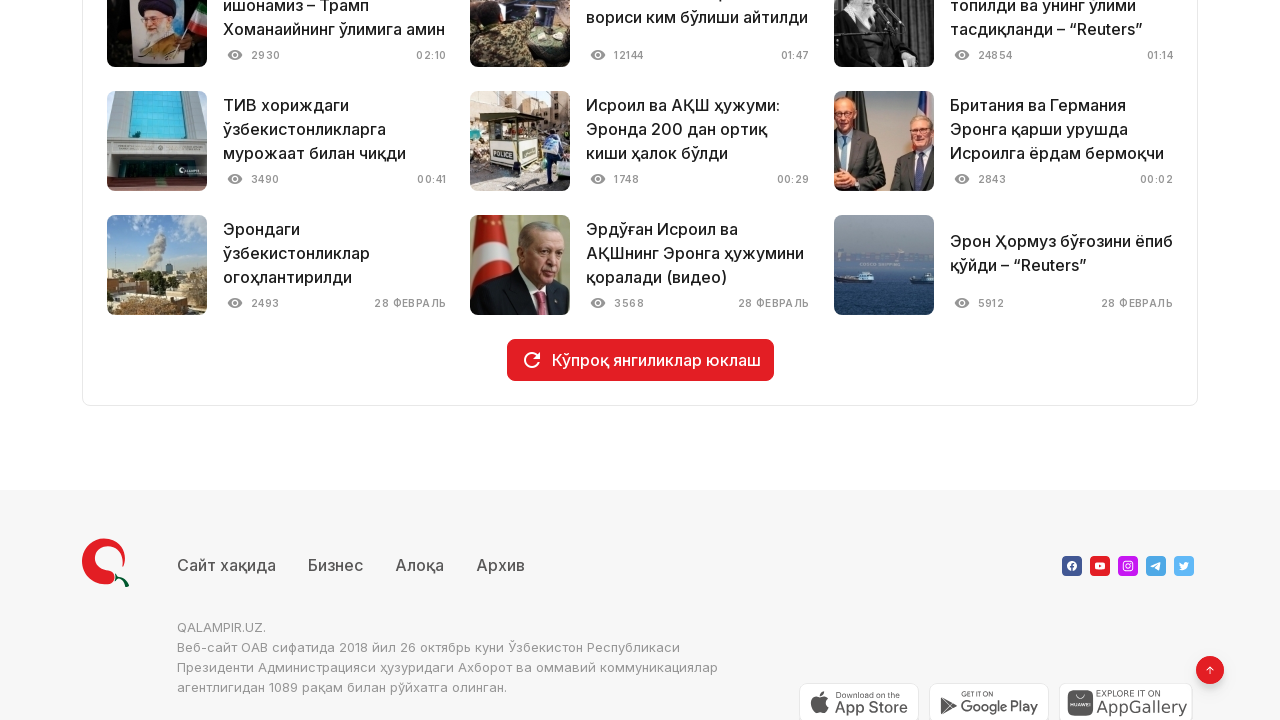

Waited 1.3 seconds before clicking load more
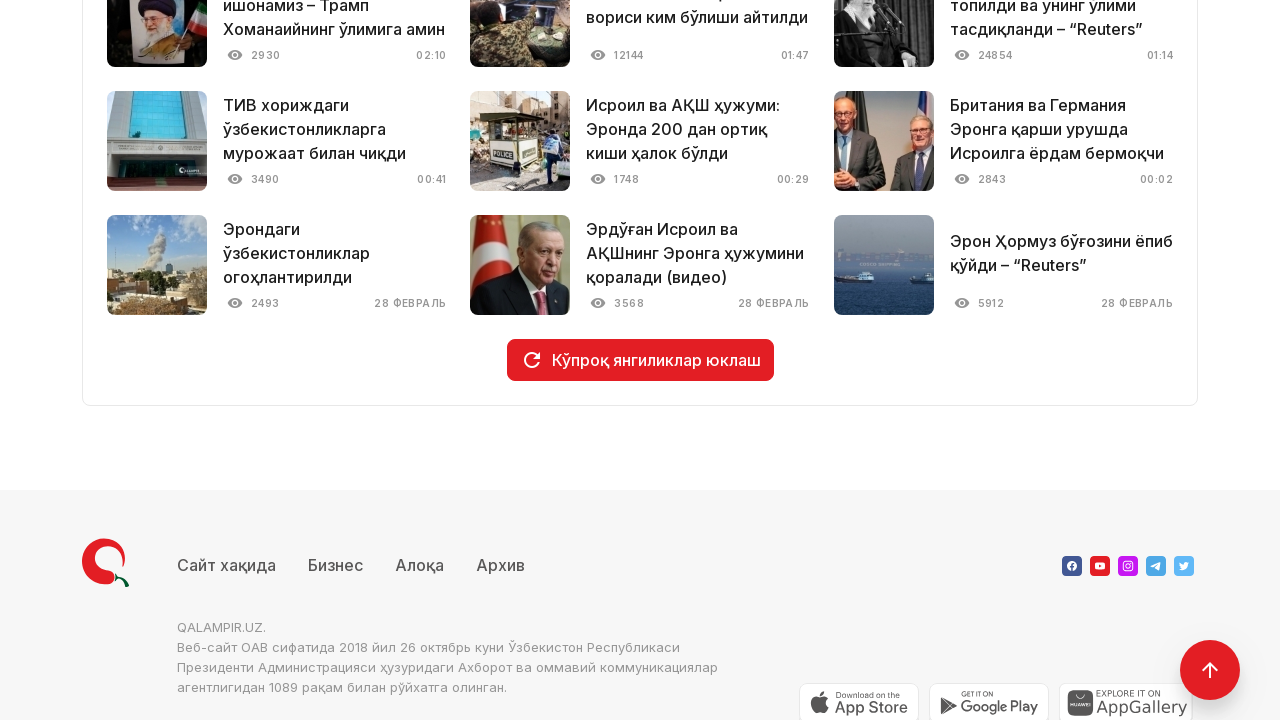

Clicked the 'load more' button to load additional news cards at (640, 360) on .refresh-btn
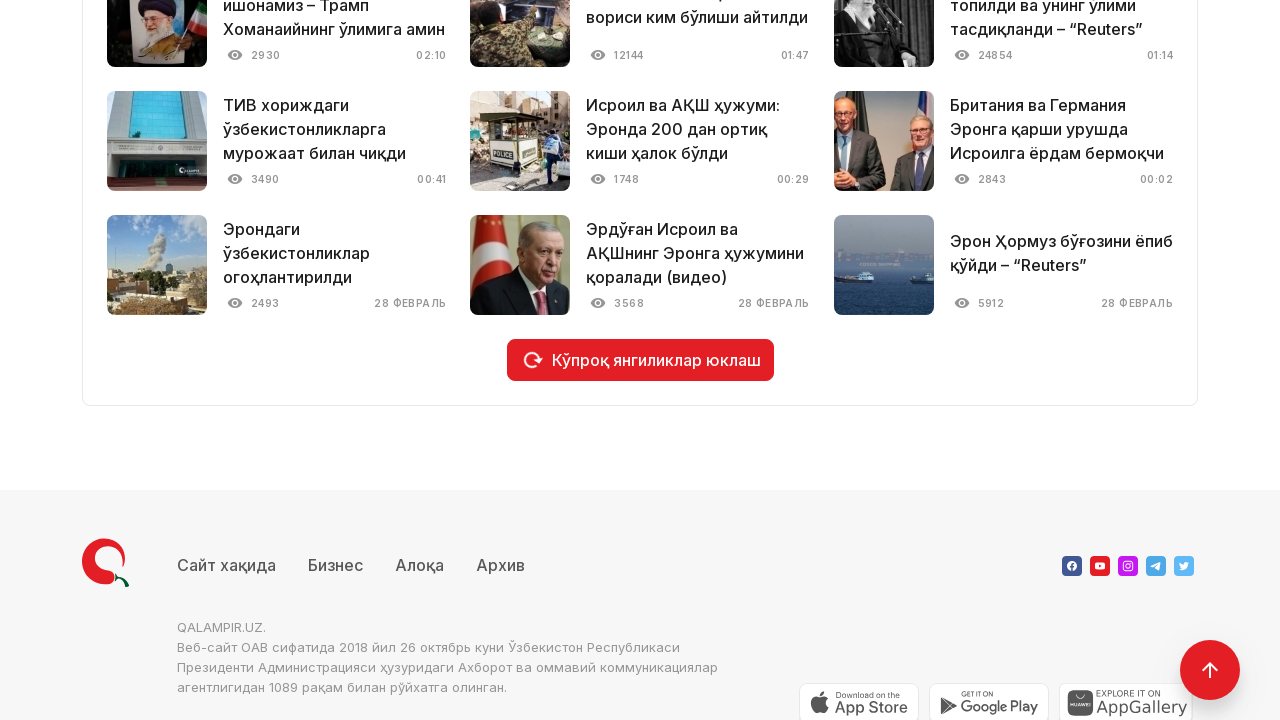

Waited 3 seconds for additional news content to load
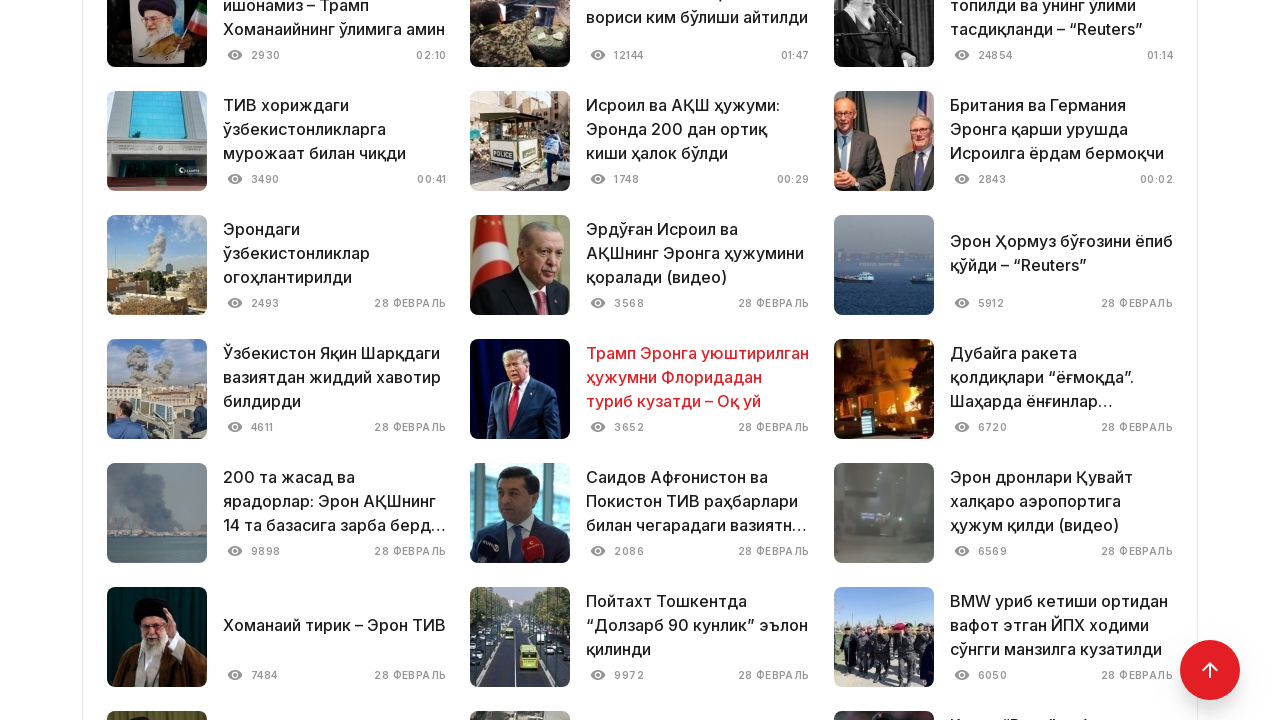

Verified that news cards are displayed after loading more content
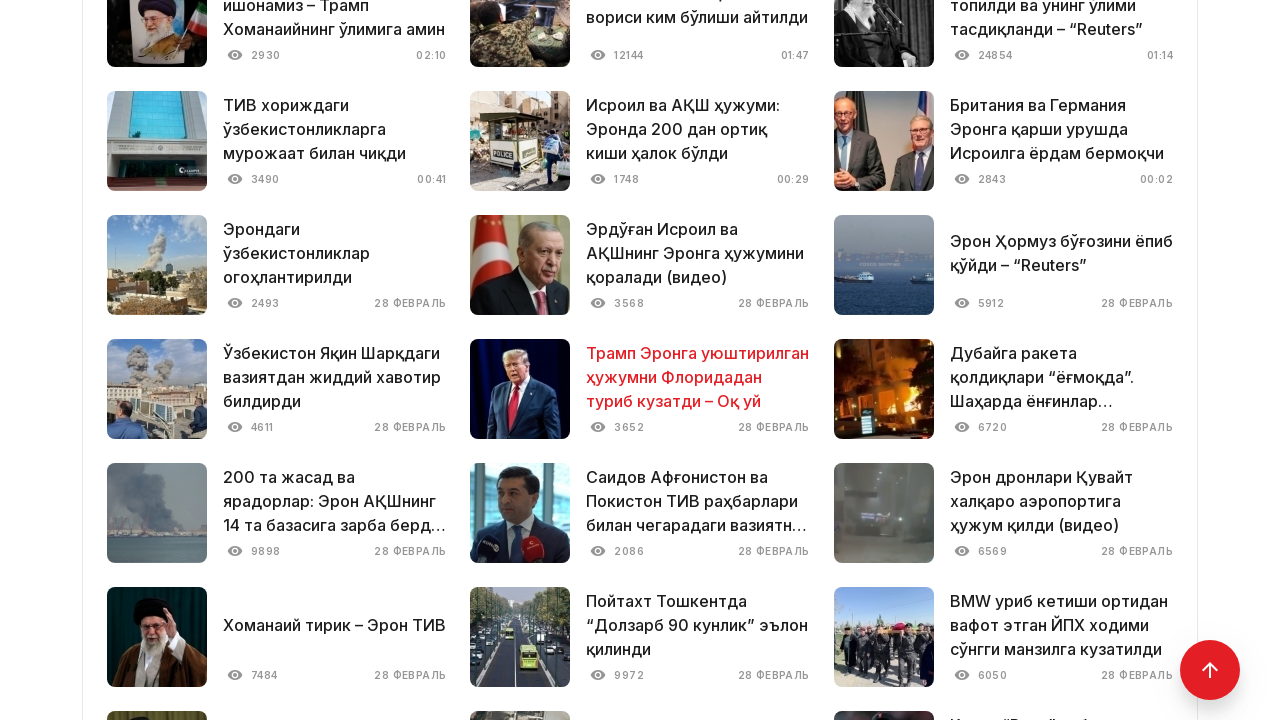

Located the first news card
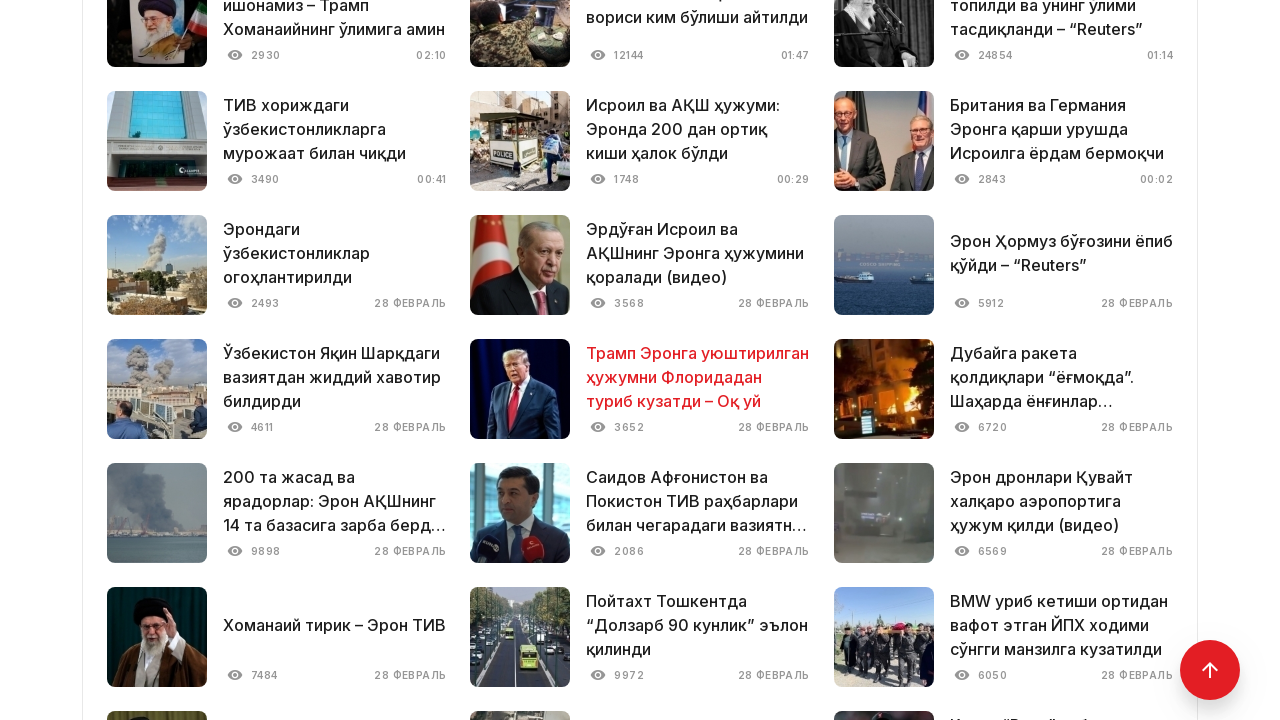

Clicked on the first news card to navigate to article details at (277, 327) on .news-card >> nth=0
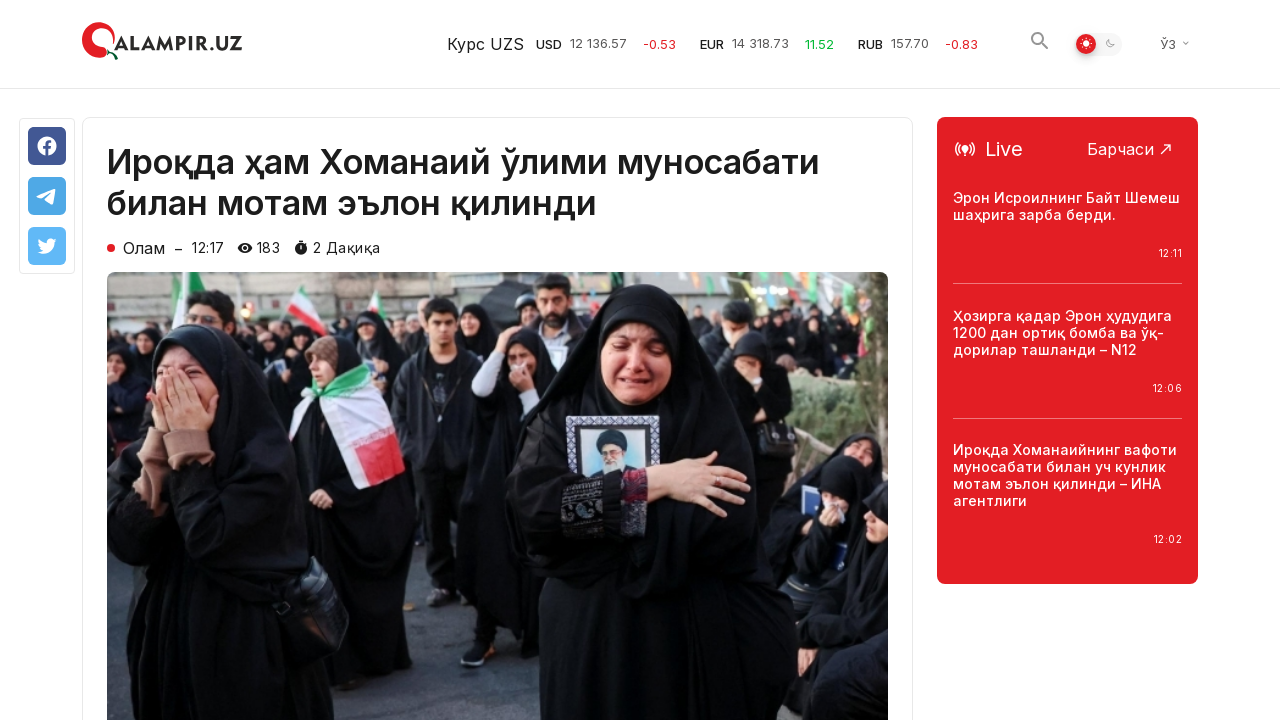

Verified article title is displayed
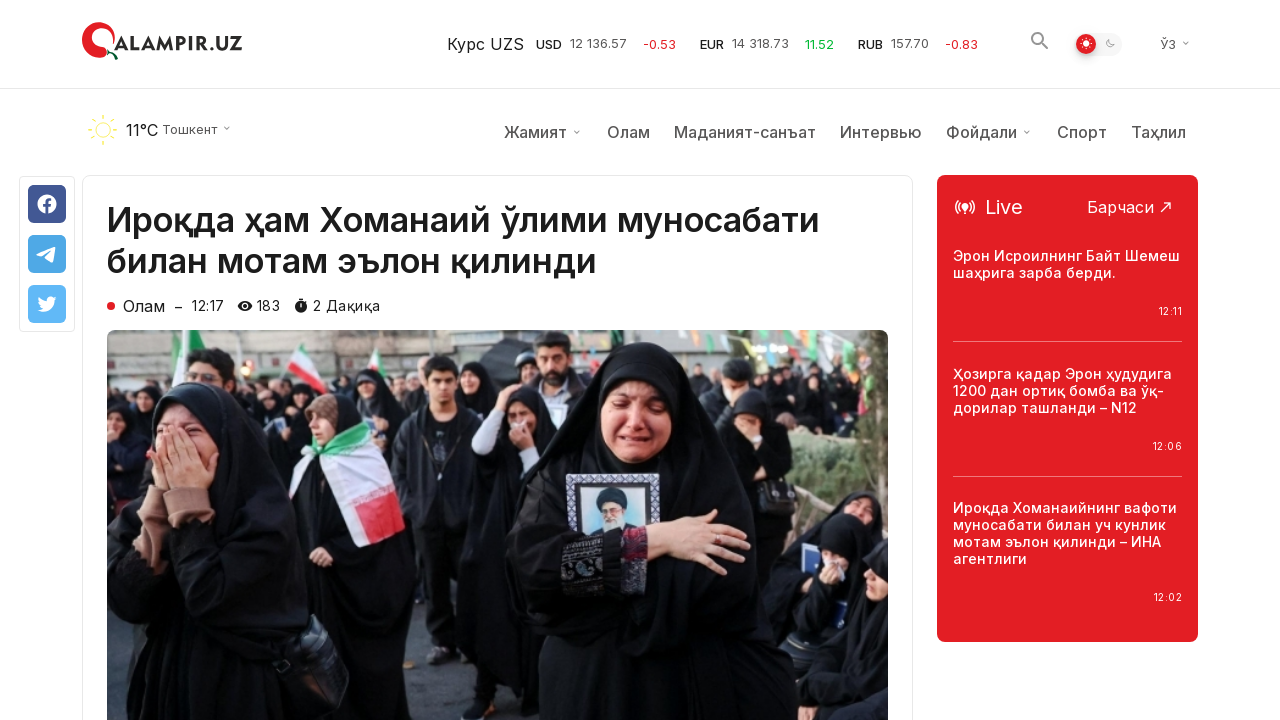

Verified article right section is displayed
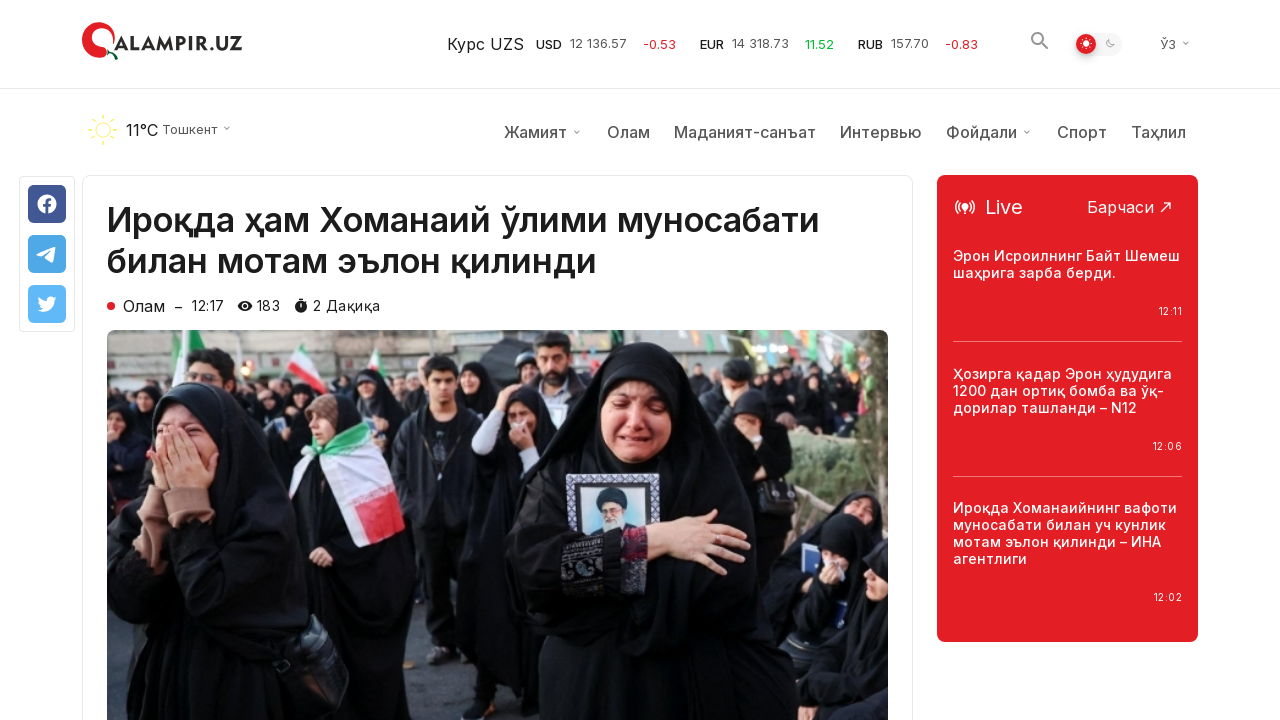

Verified article left section is displayed
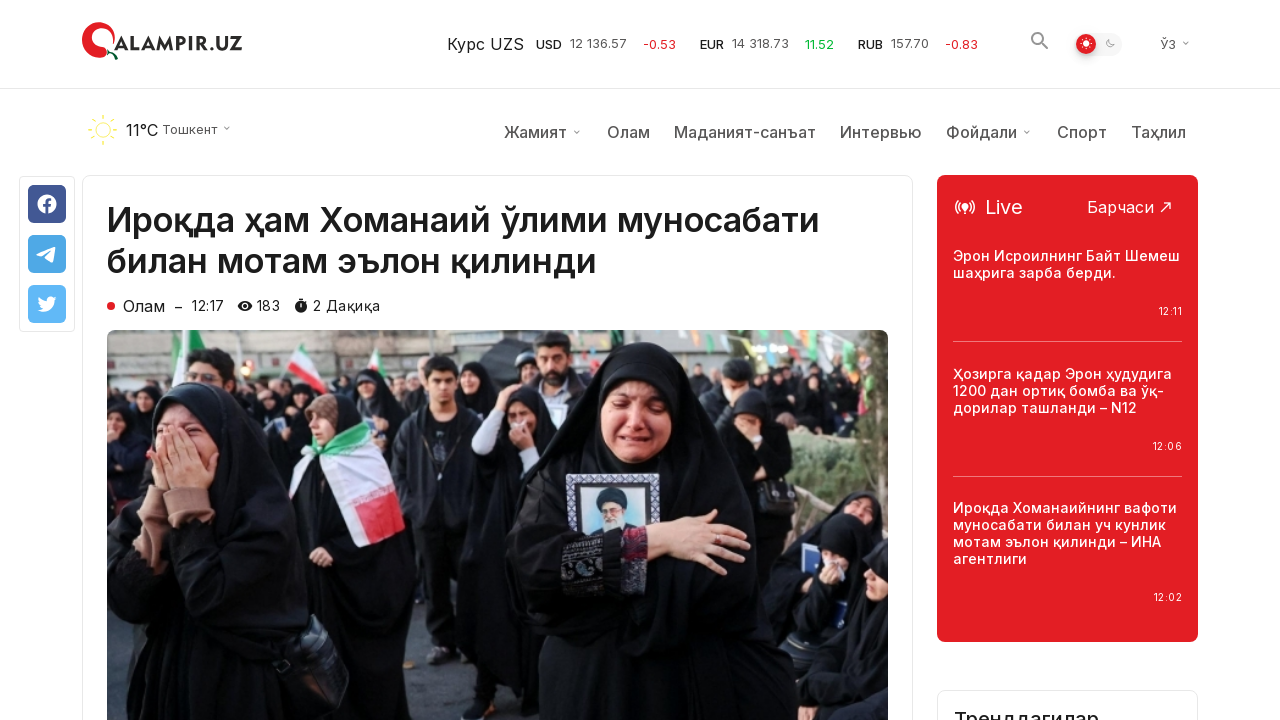

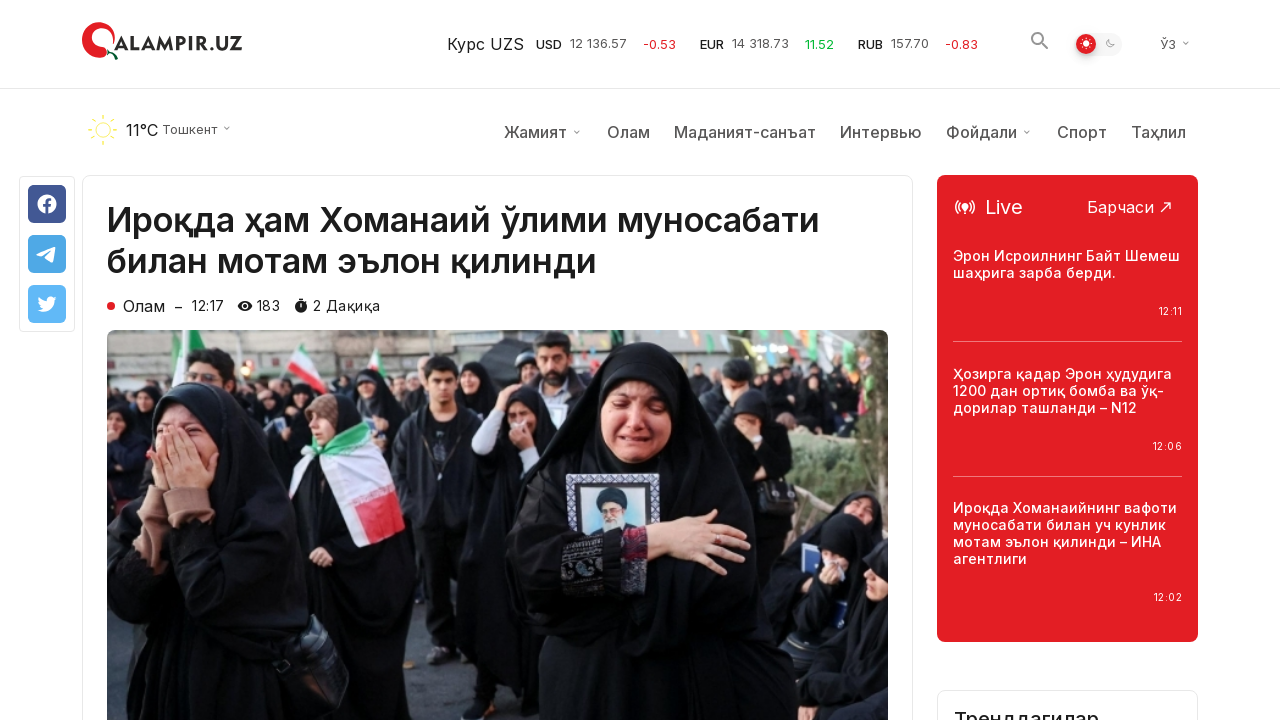